Navigates to a test automation practice site and verifies the presence of widget content elements and anchor links on the page.

Starting URL: https://testautomationpractice.blogspot.com/

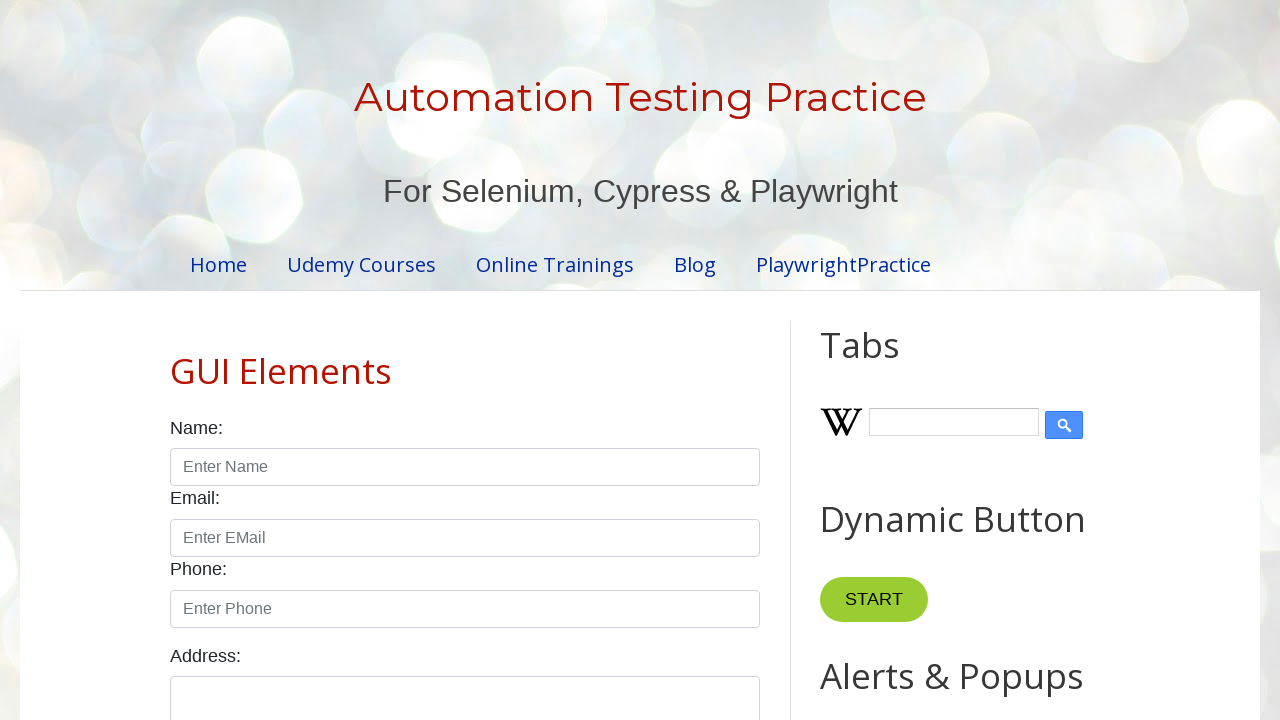

Navigated to test automation practice site
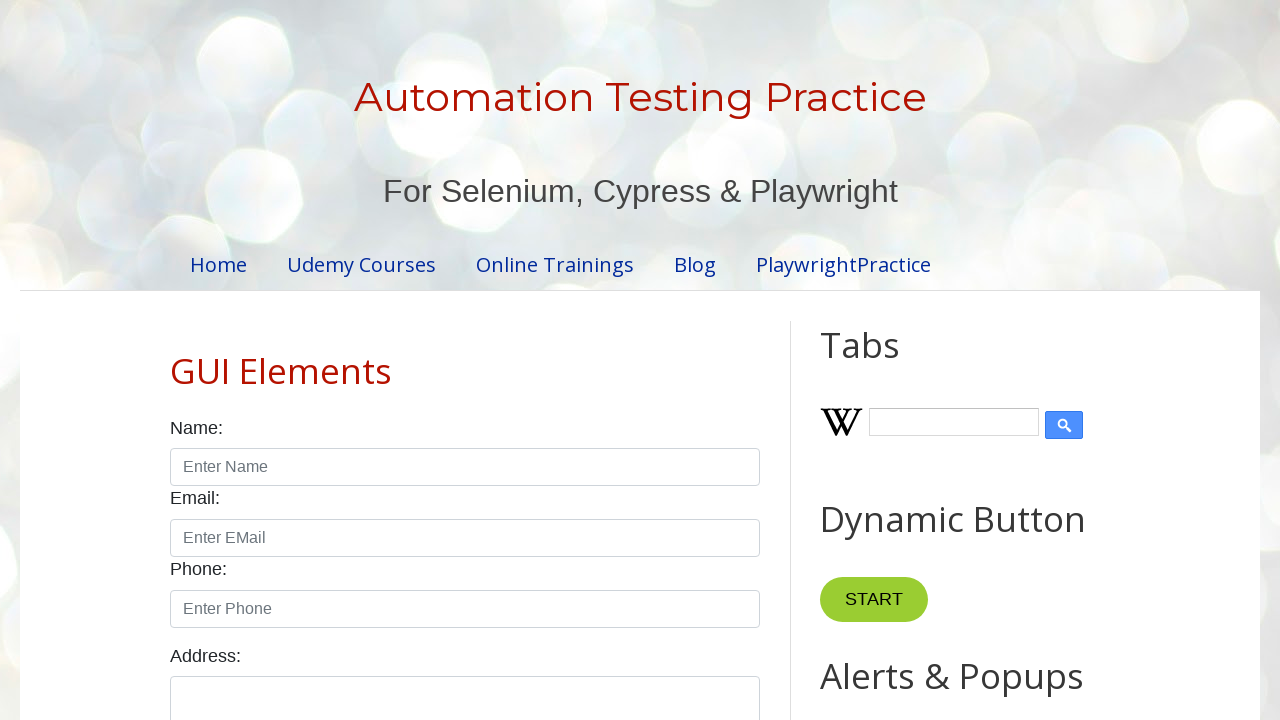

Widget content elements loaded on page
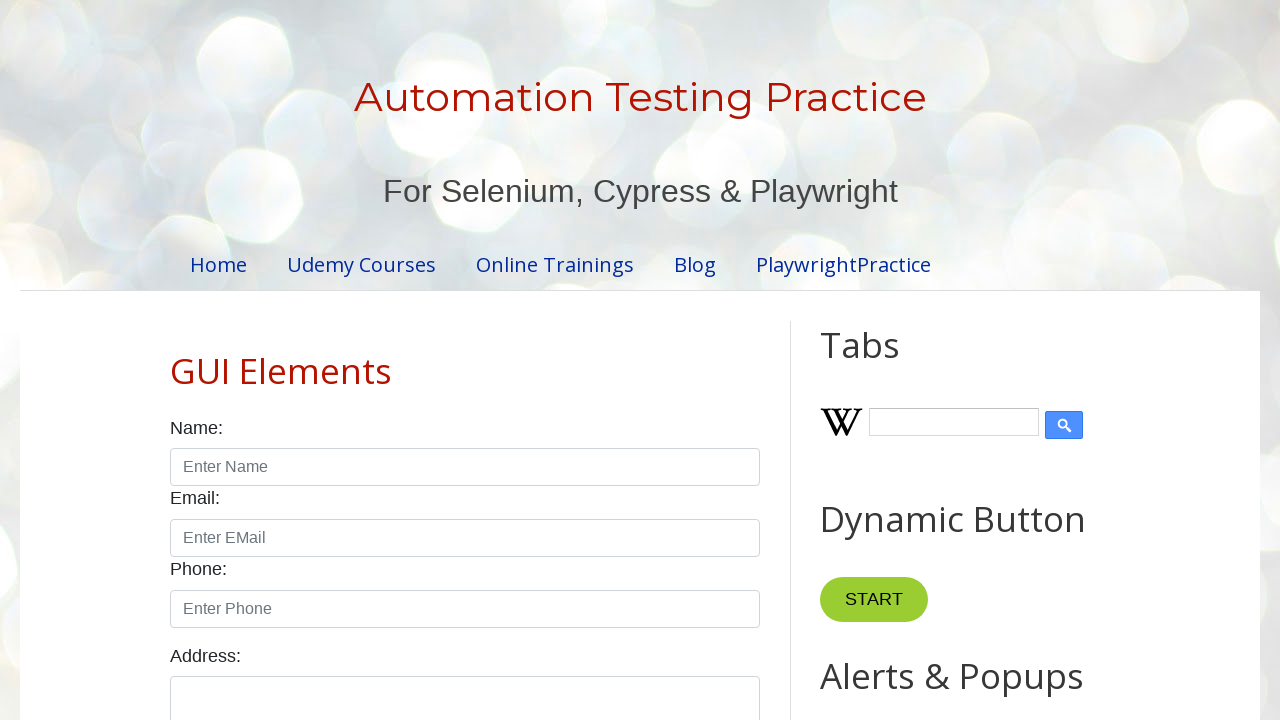

Found 21 widget content elements
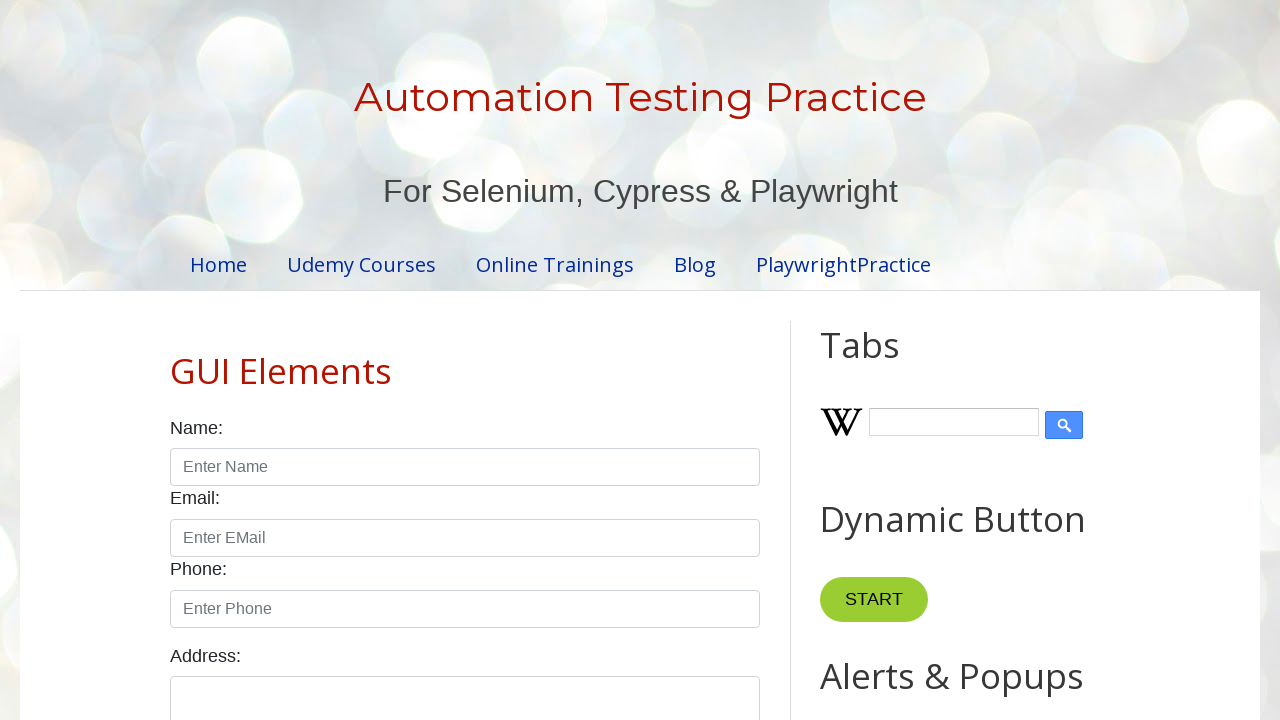

Anchor links loaded on page
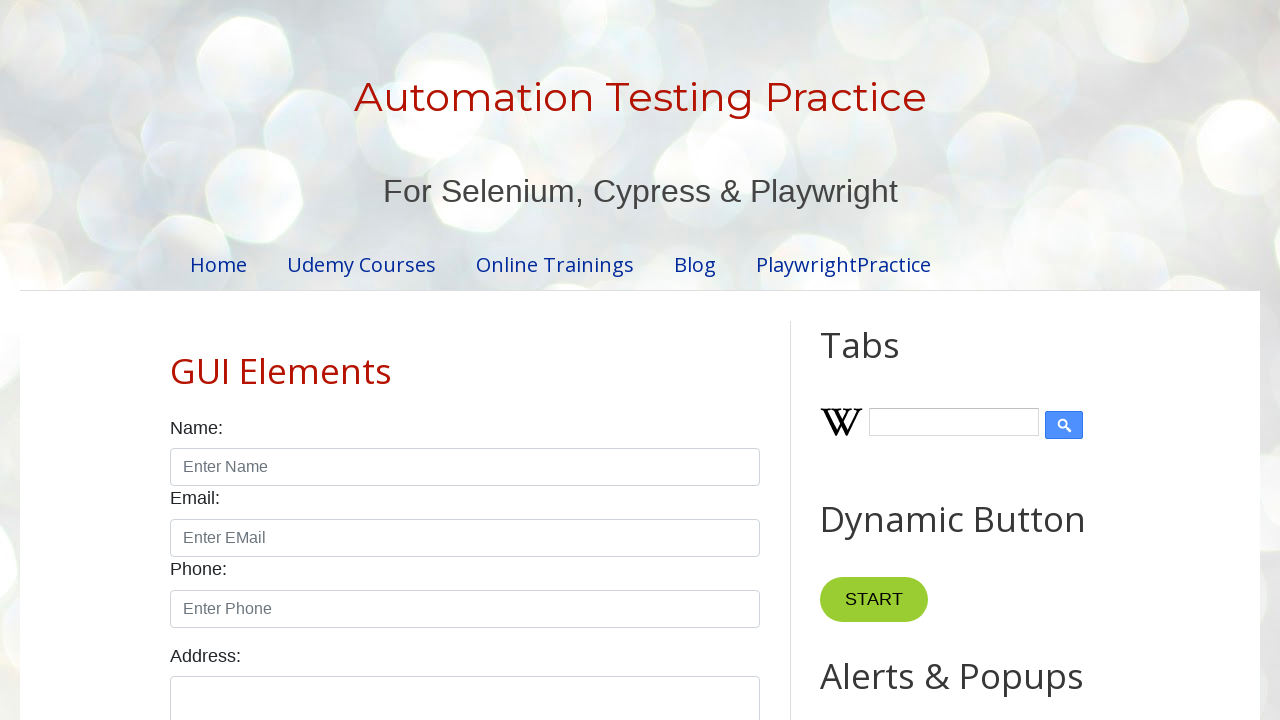

Found 34 anchor links on the page
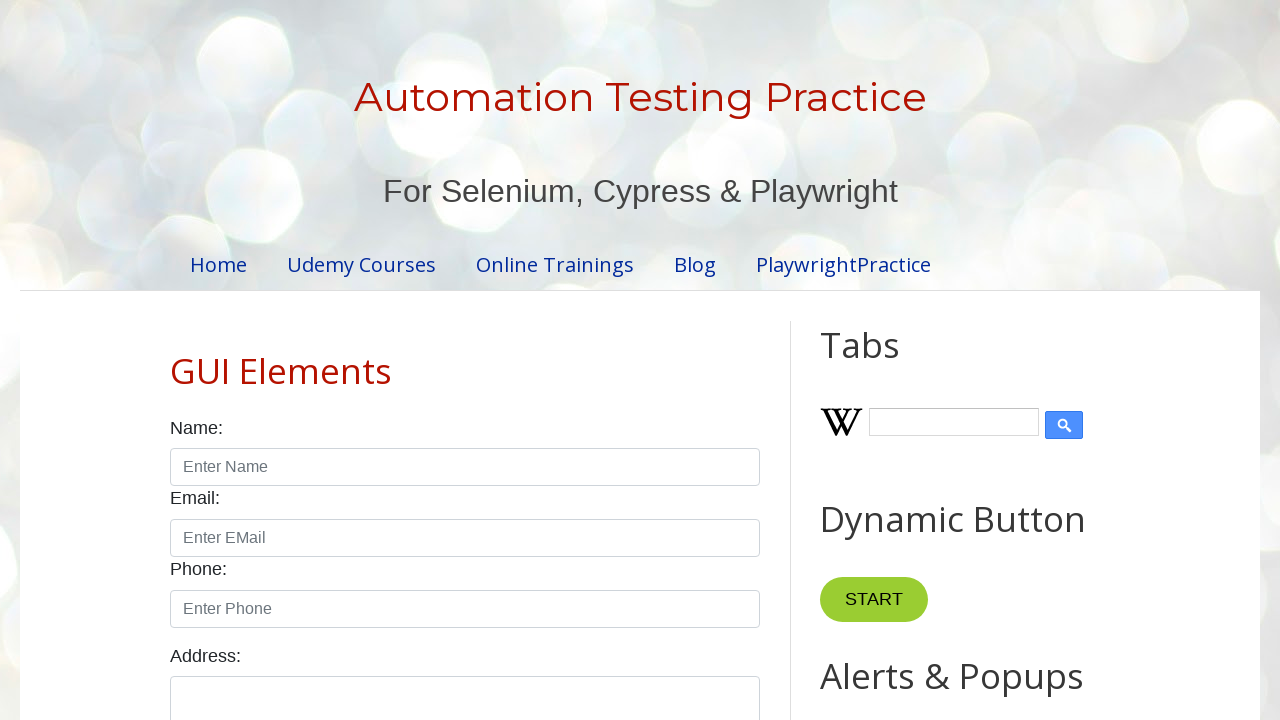

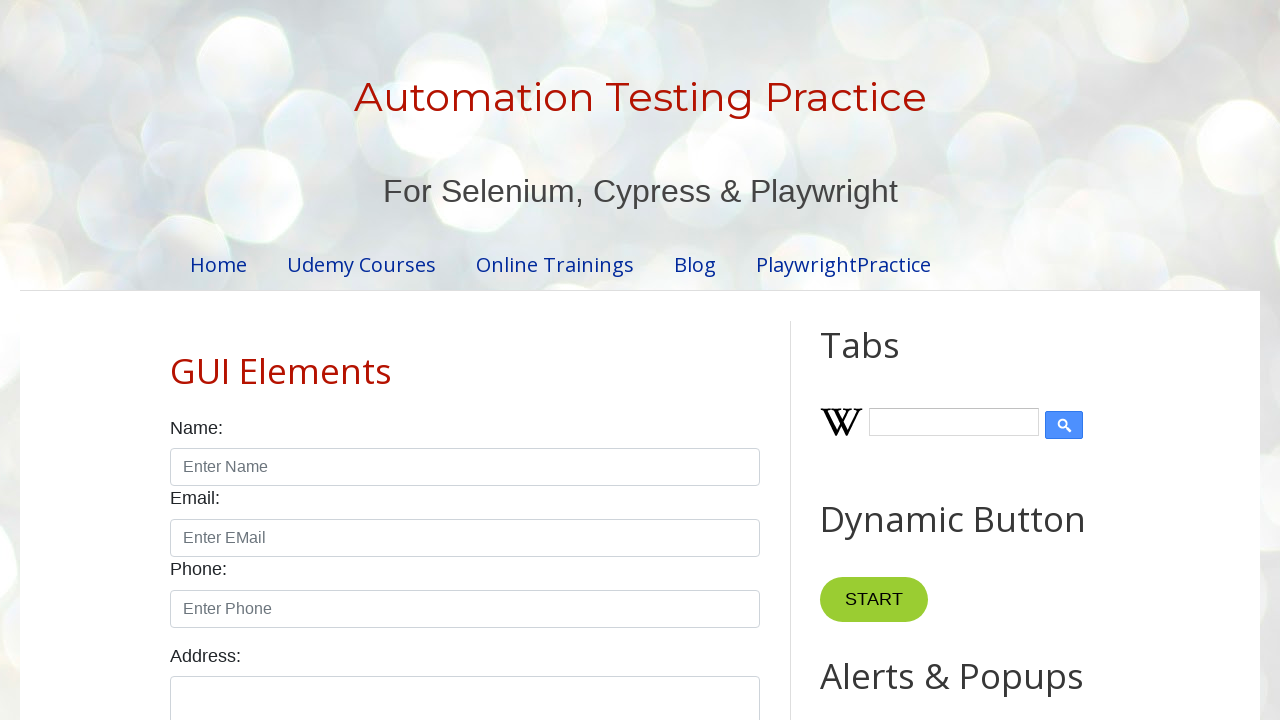